Tests a Selenium practice form by filling out various form fields including text inputs, radio buttons, checkboxes, date picker, and dropdown selections

Starting URL: https://www.techlistic.com/p/selenium-practice-form.html

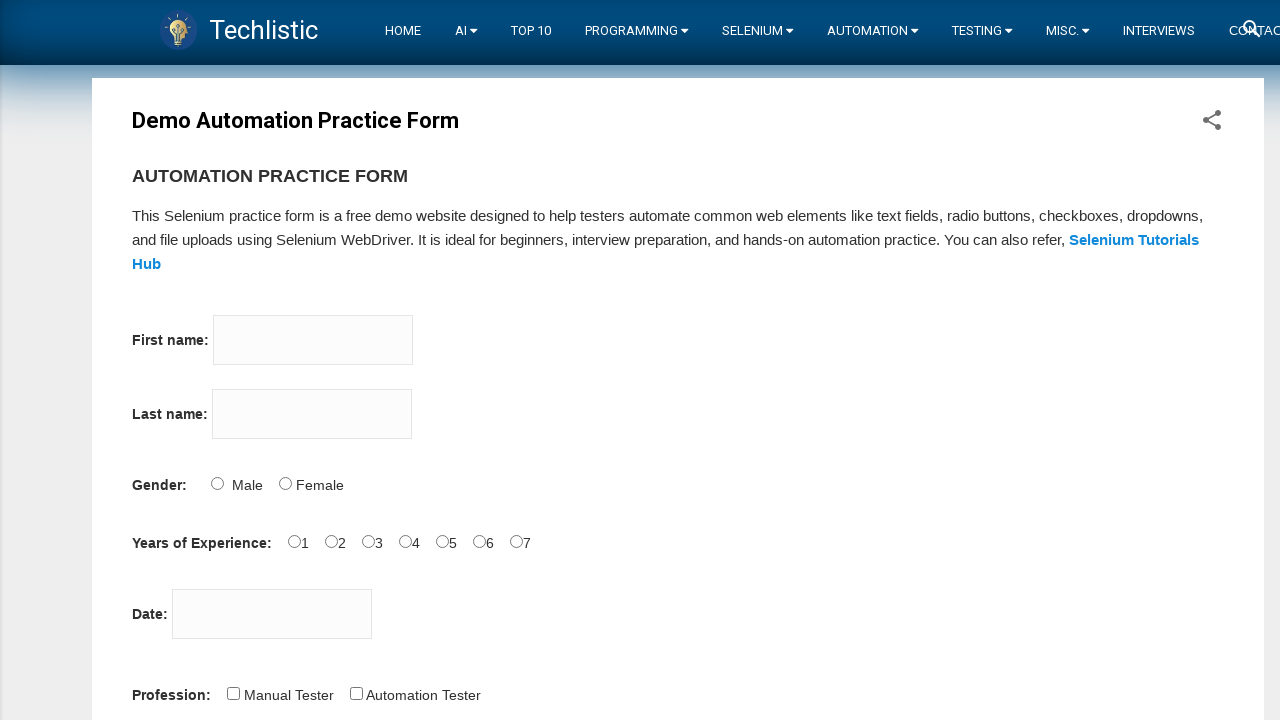

Scrolled down 1000 pixels to view form
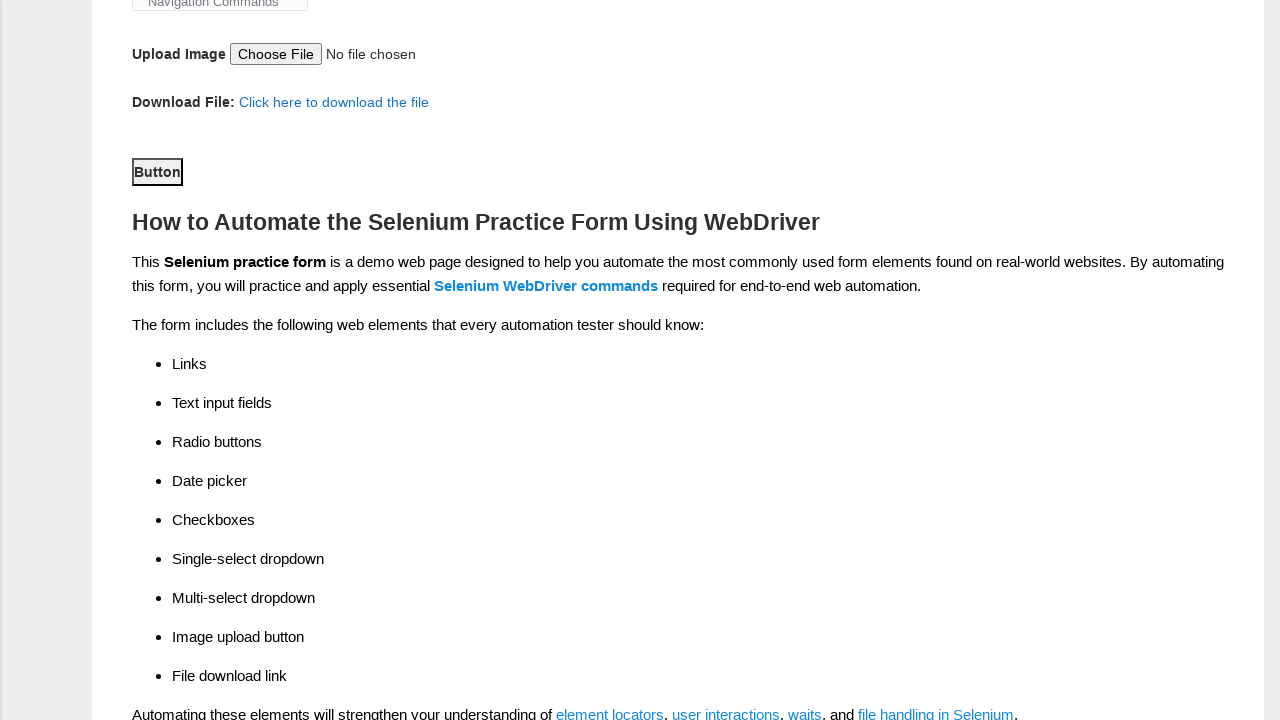

Filled first name field with 'John' on input[name='firstname']
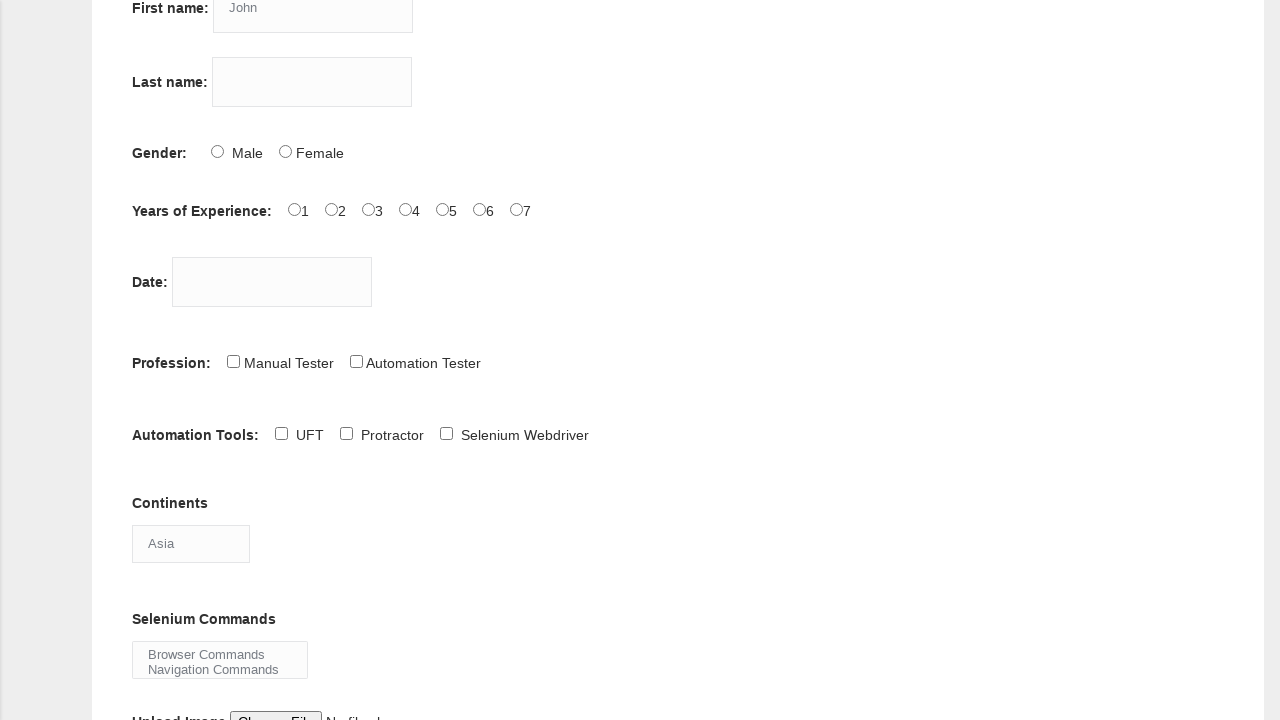

Filled last name field with 'Smith' on input[name='lastname']
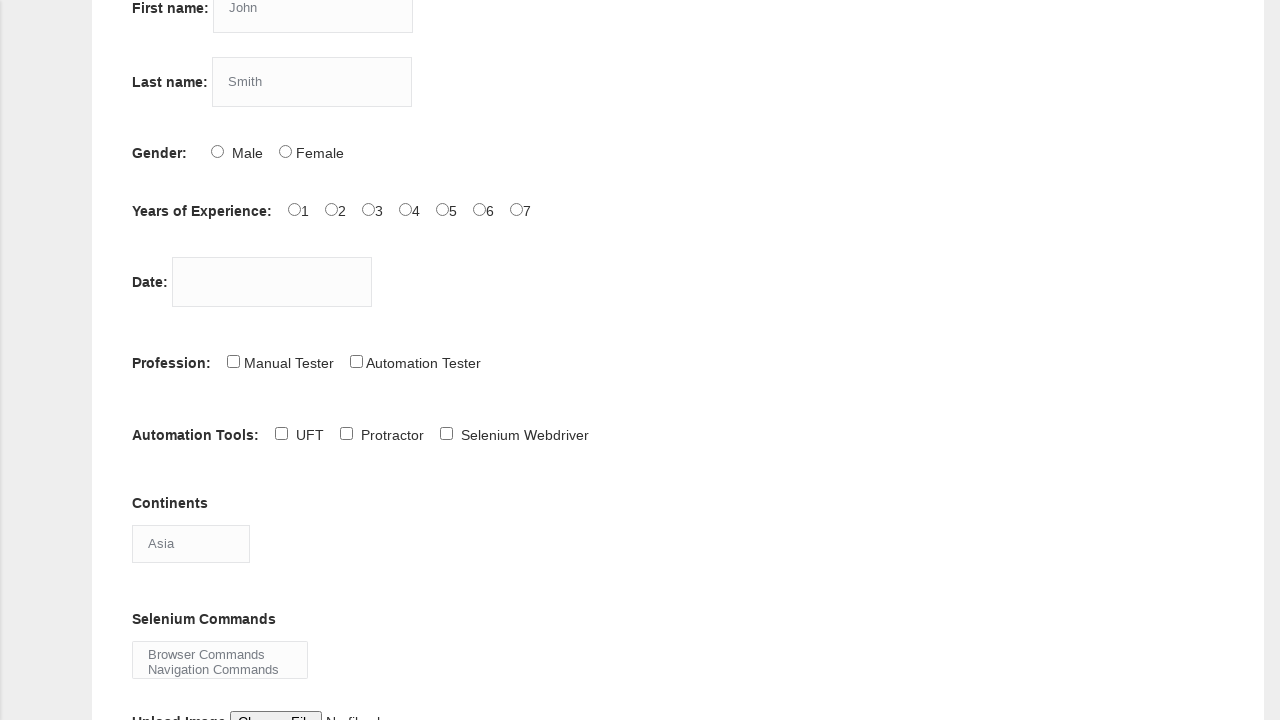

Selected Male radio button at (217, 151) on #sex-0
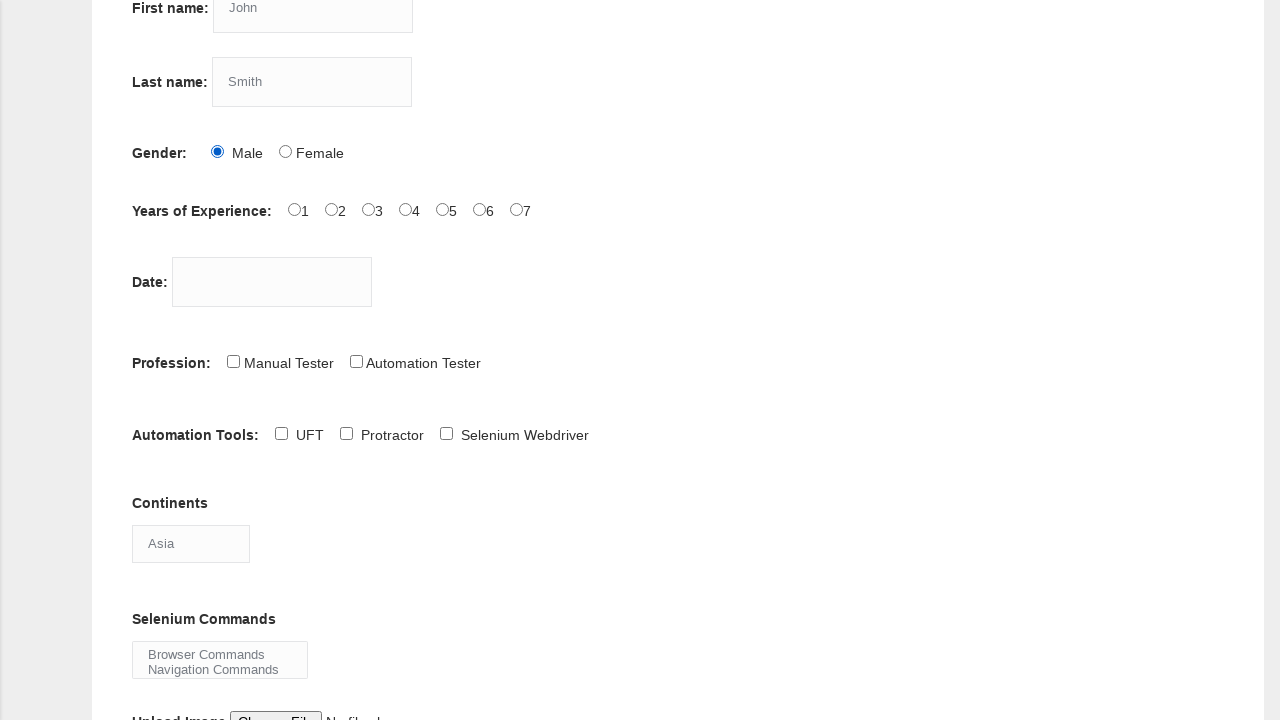

Selected 2 years of experience at (368, 209) on #exp-2
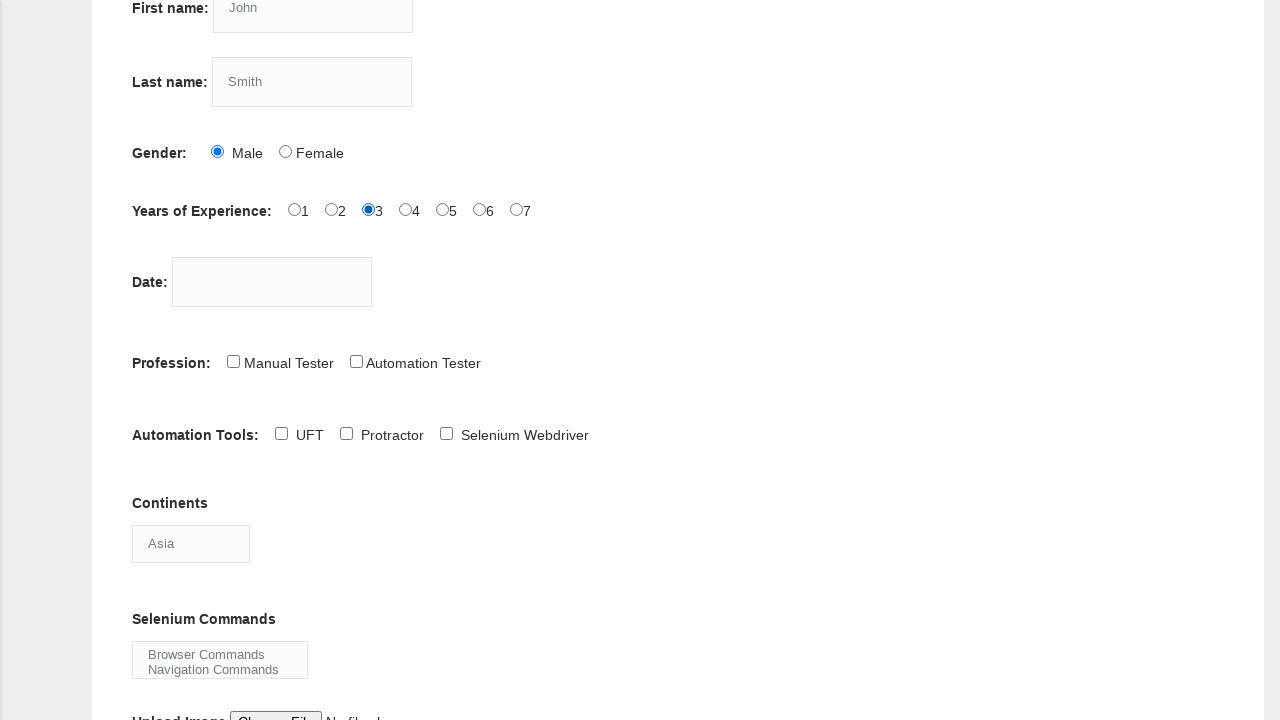

Filled date picker with '15-Mar-2024' on #datepicker
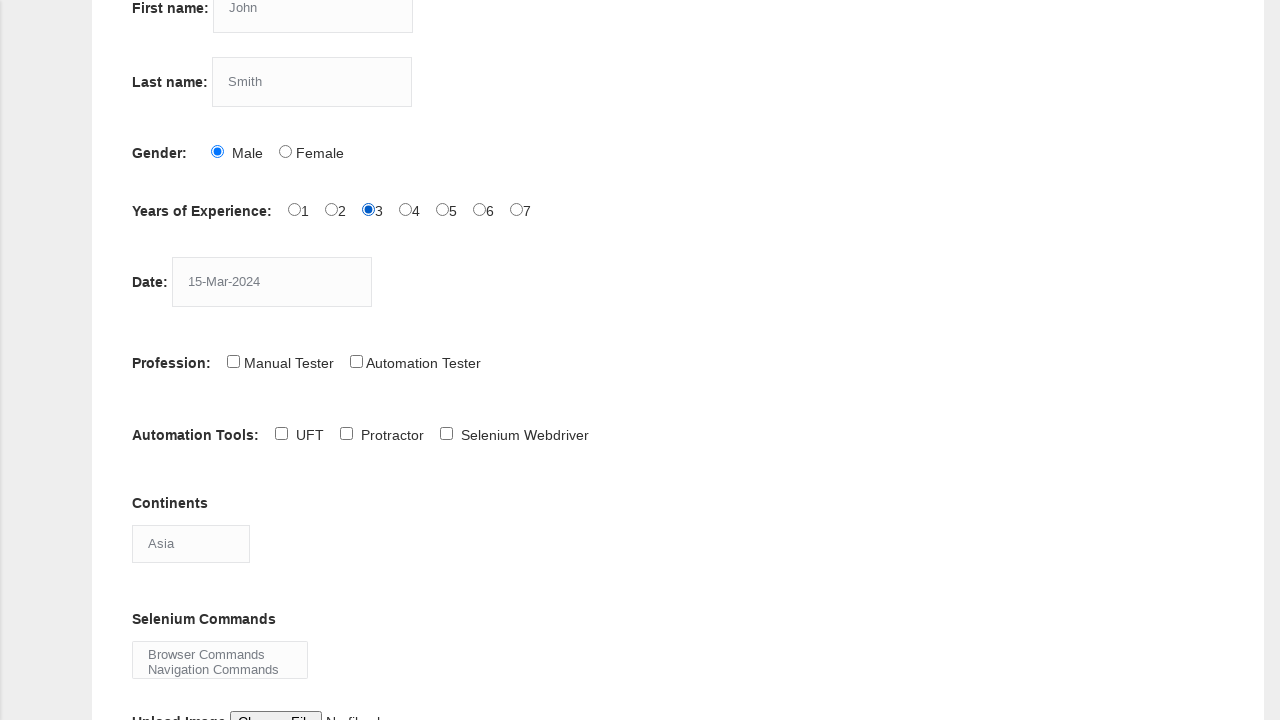

Selected Manual Tester profession at (233, 361) on #profession-0
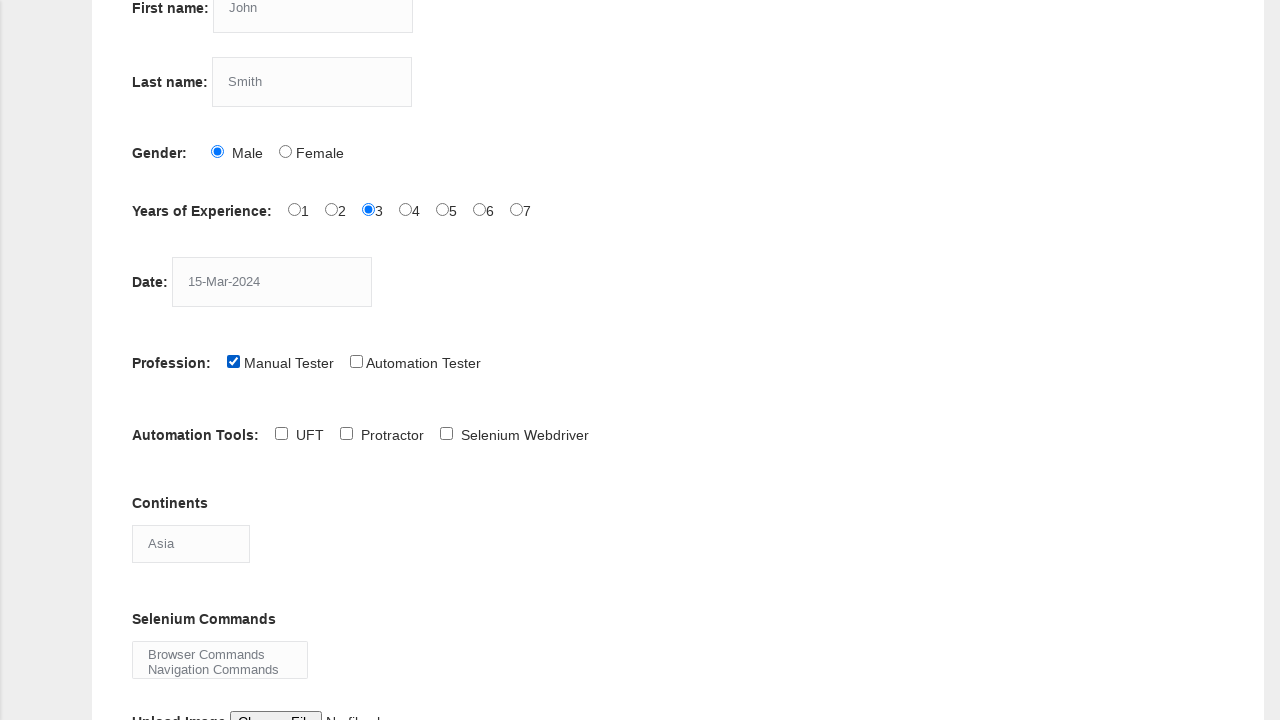

Selected Selenium IDE automation tool at (446, 433) on #tool-2
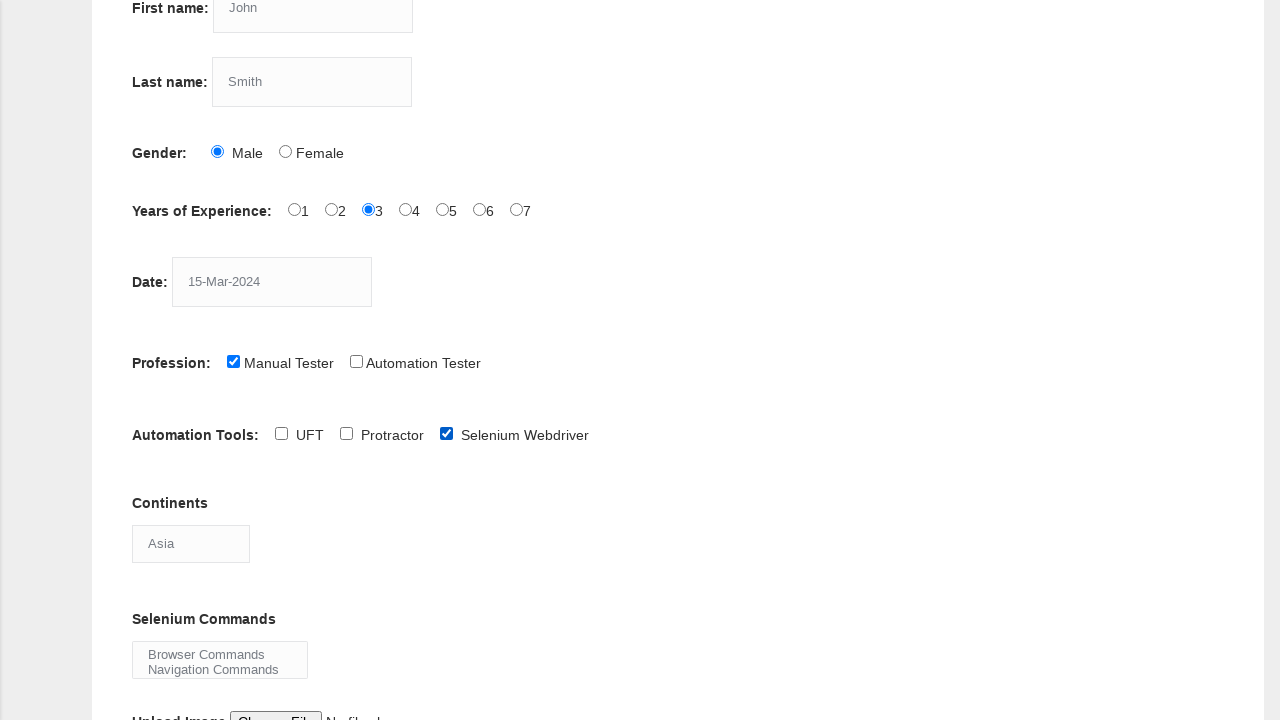

Selected Antartica from continents dropdown on select[name='continents']
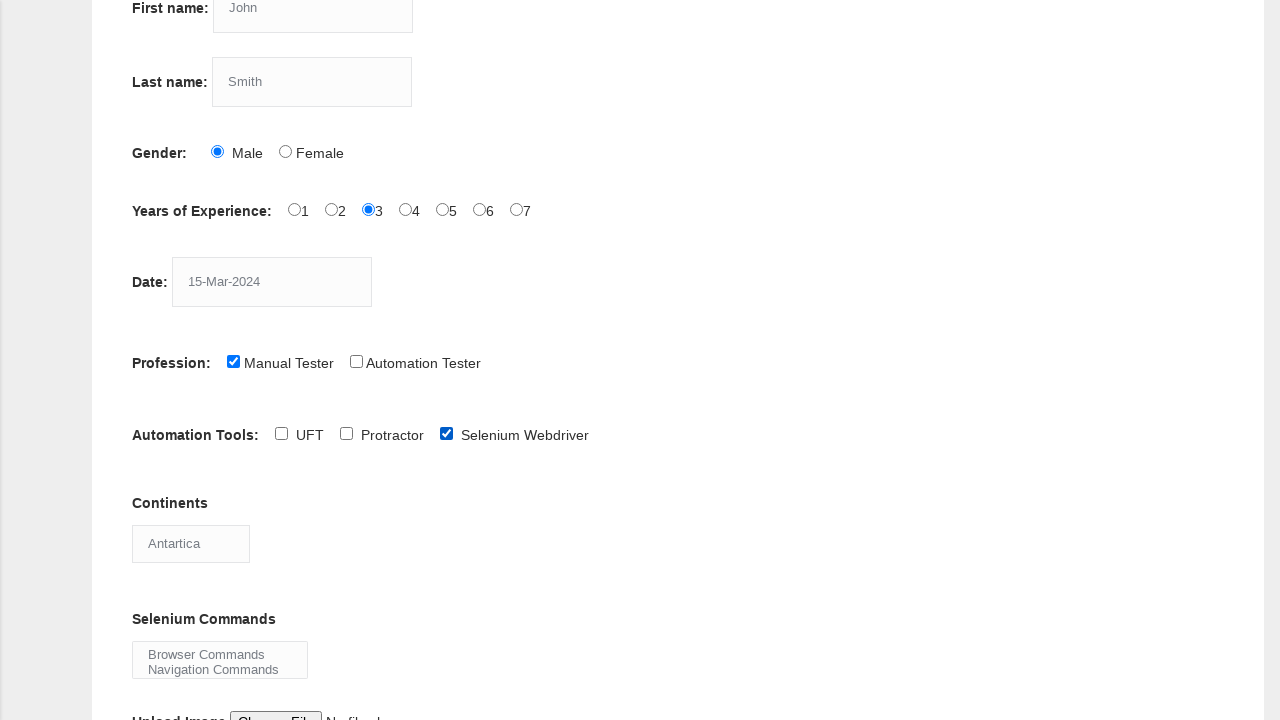

Selected Selenium command at index 3 from multi-select on #selenium_commands
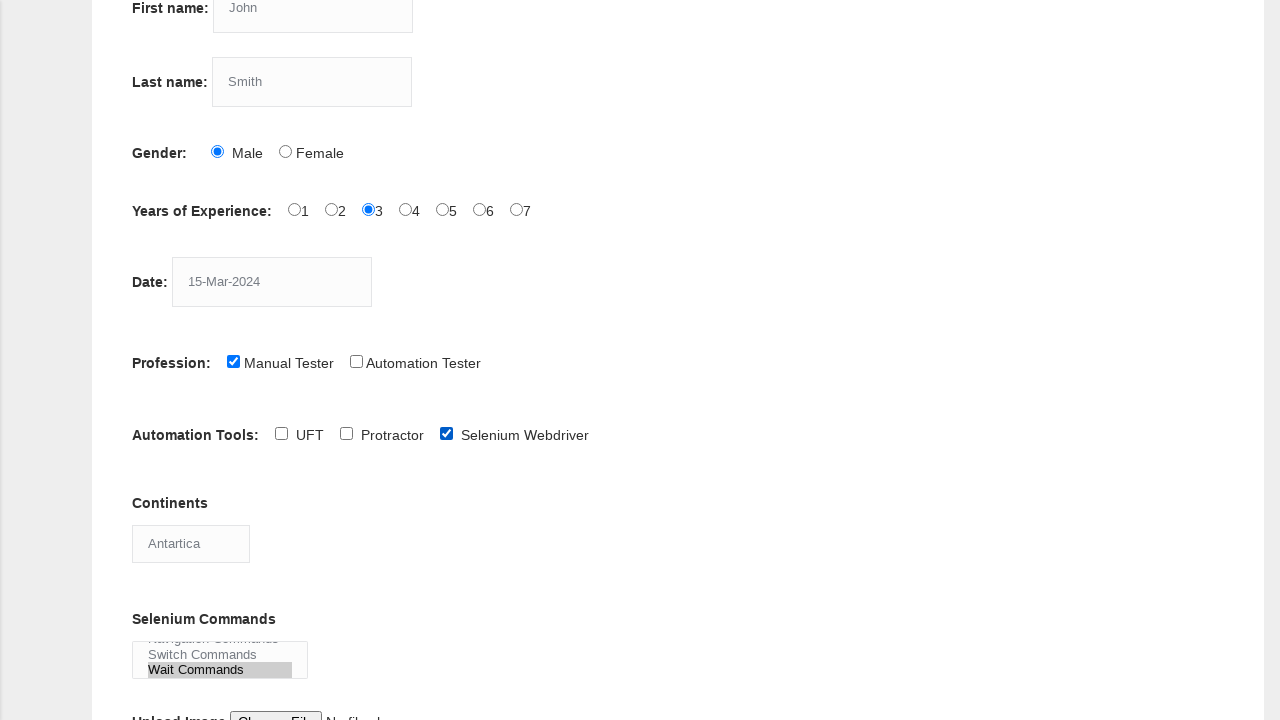

Selected Selenium command at index 4 from multi-select on #selenium_commands
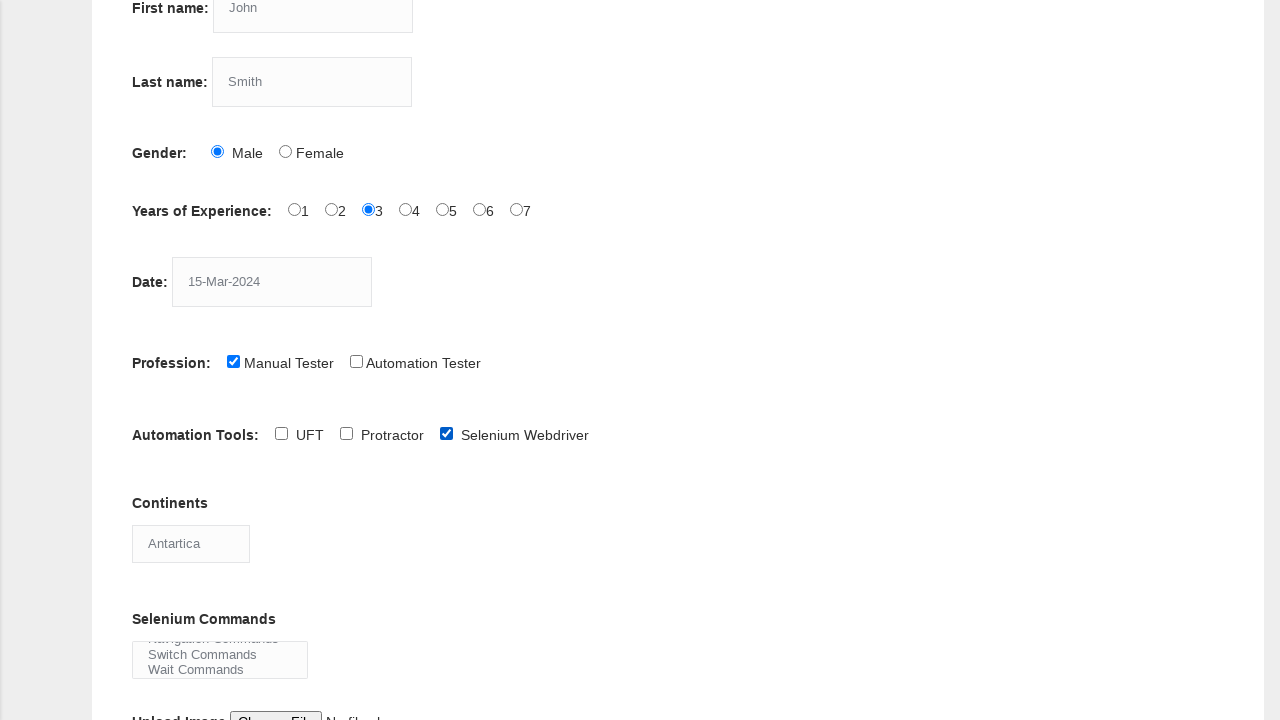

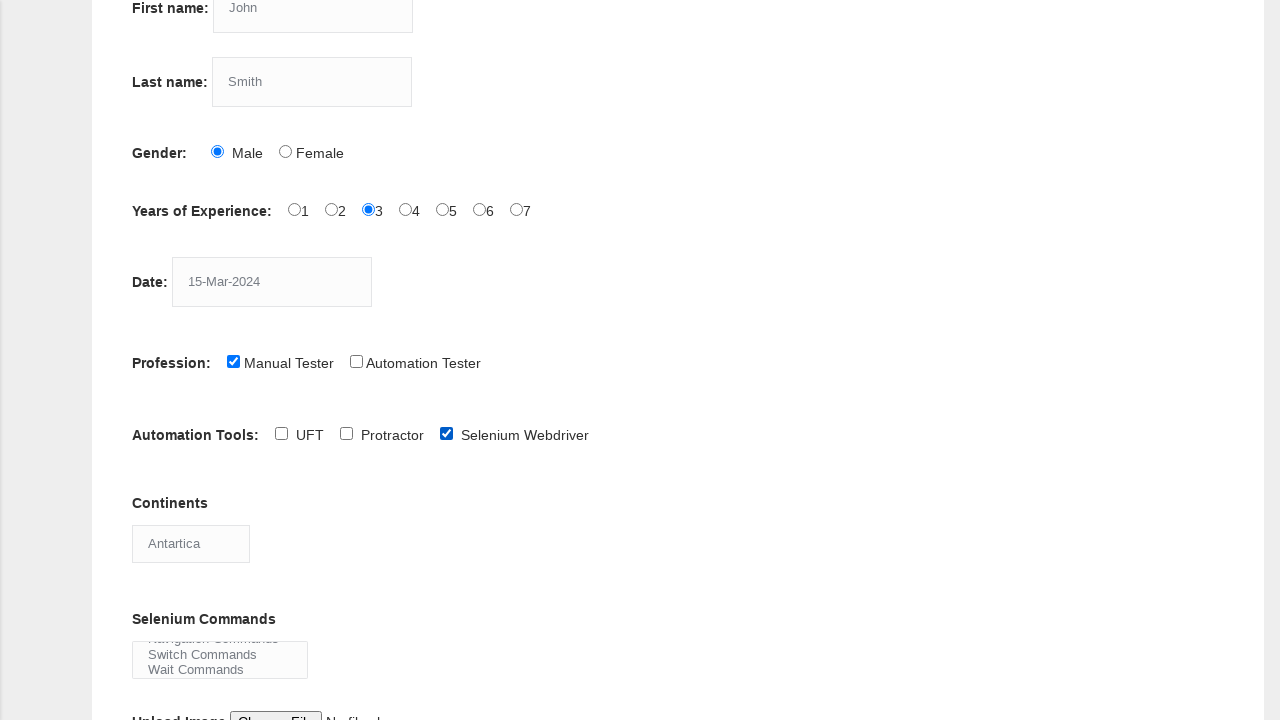